Tests drag and drop functionality by dragging elements between two columns and then reversing the operation

Starting URL: https://the-internet.herokuapp.com/drag_and_drop

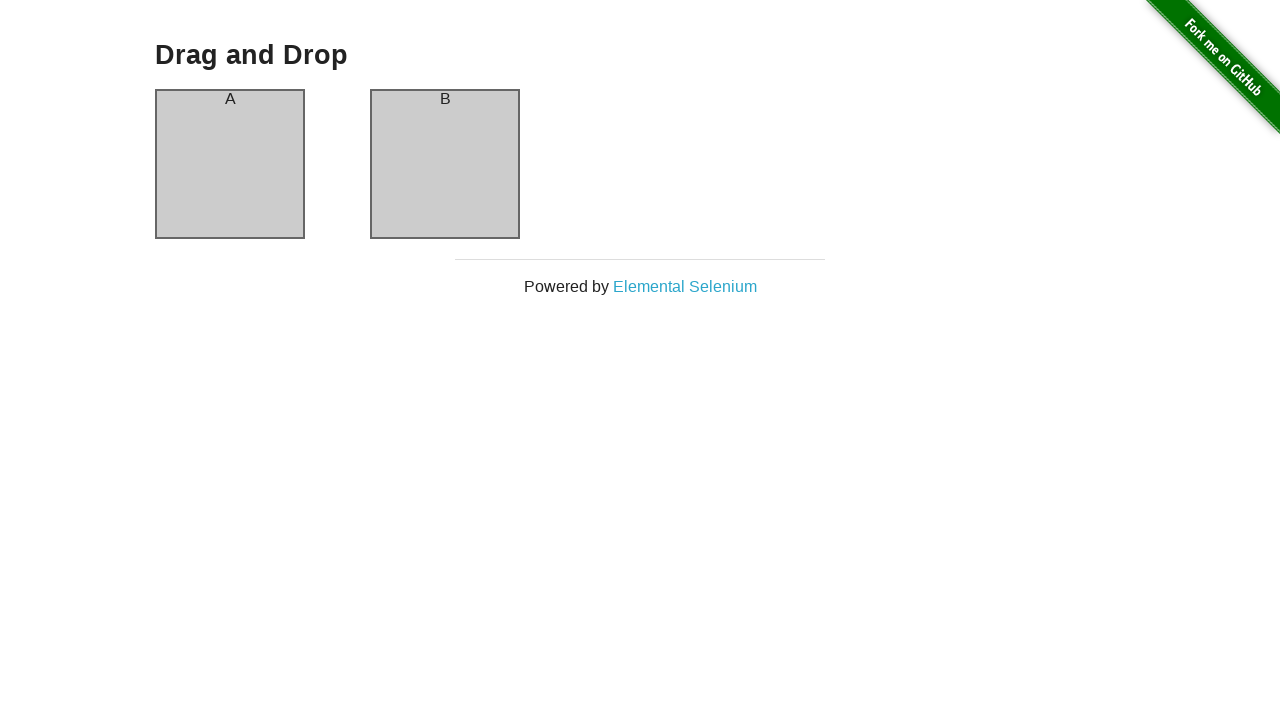

Located column A element
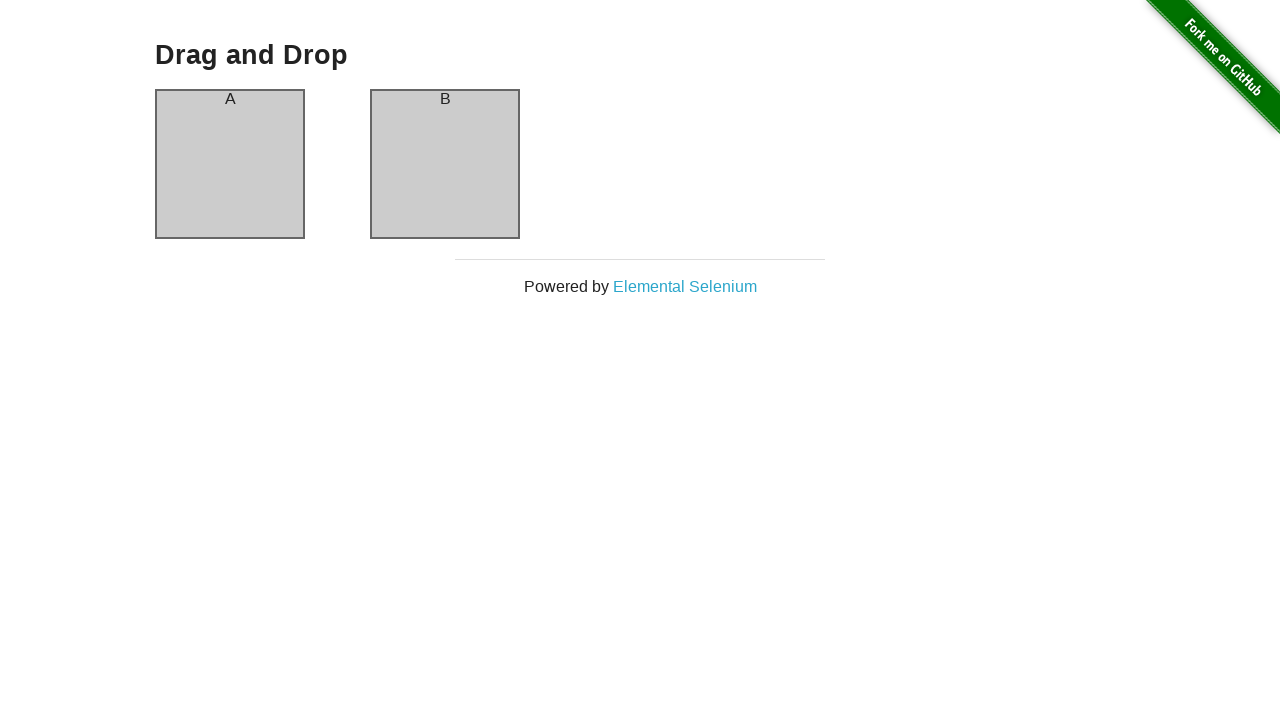

Located column B element
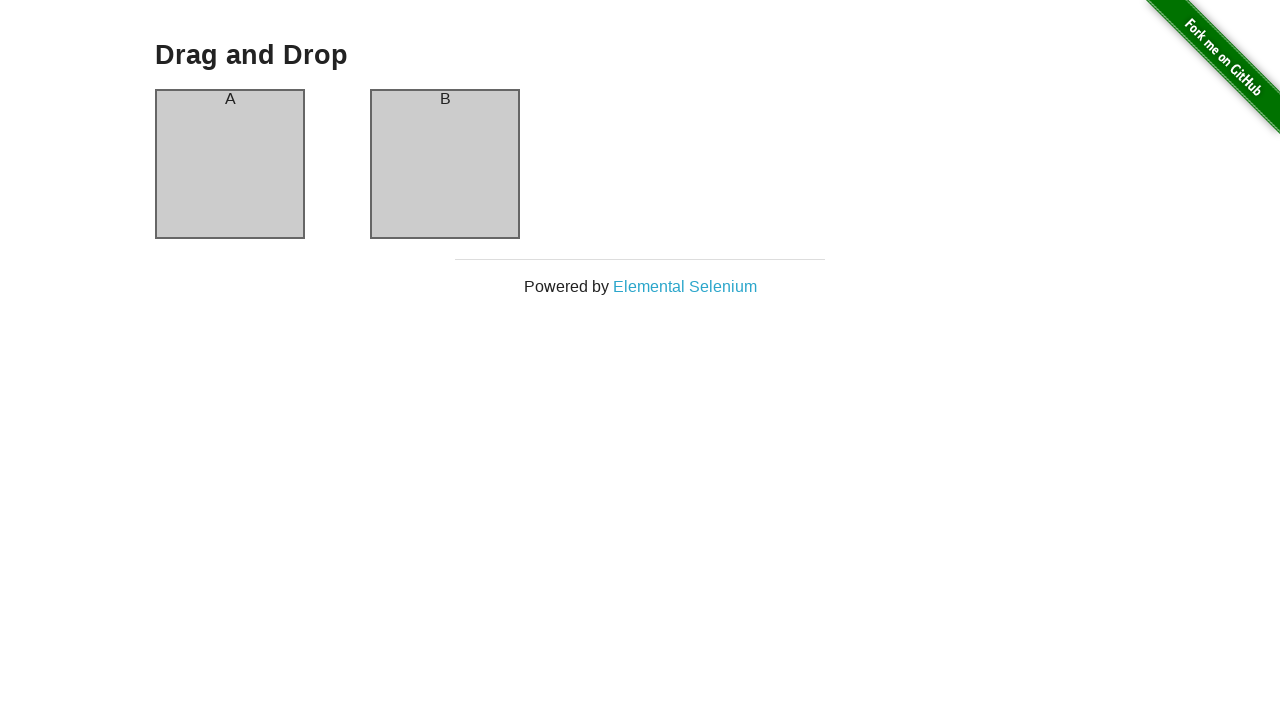

Dragged column A to column B at (445, 164)
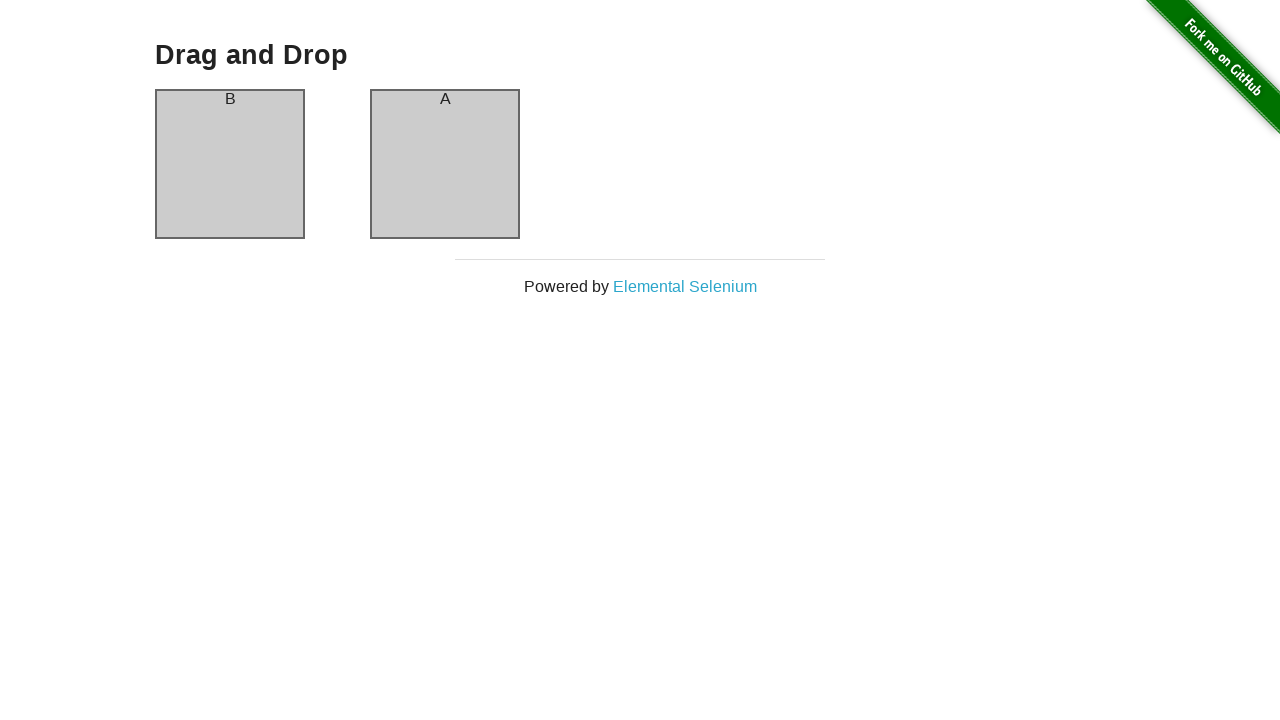

Waited 1 second for drag operation to complete
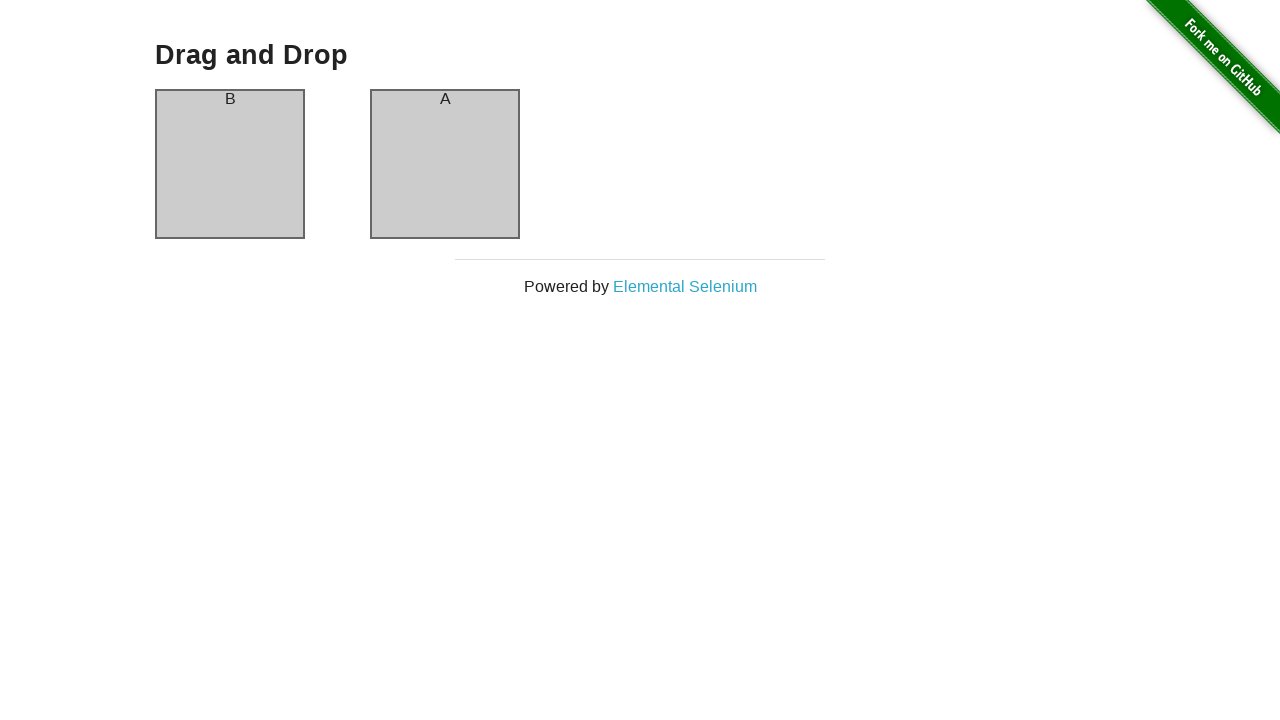

Dragged column B back to column A at (230, 164)
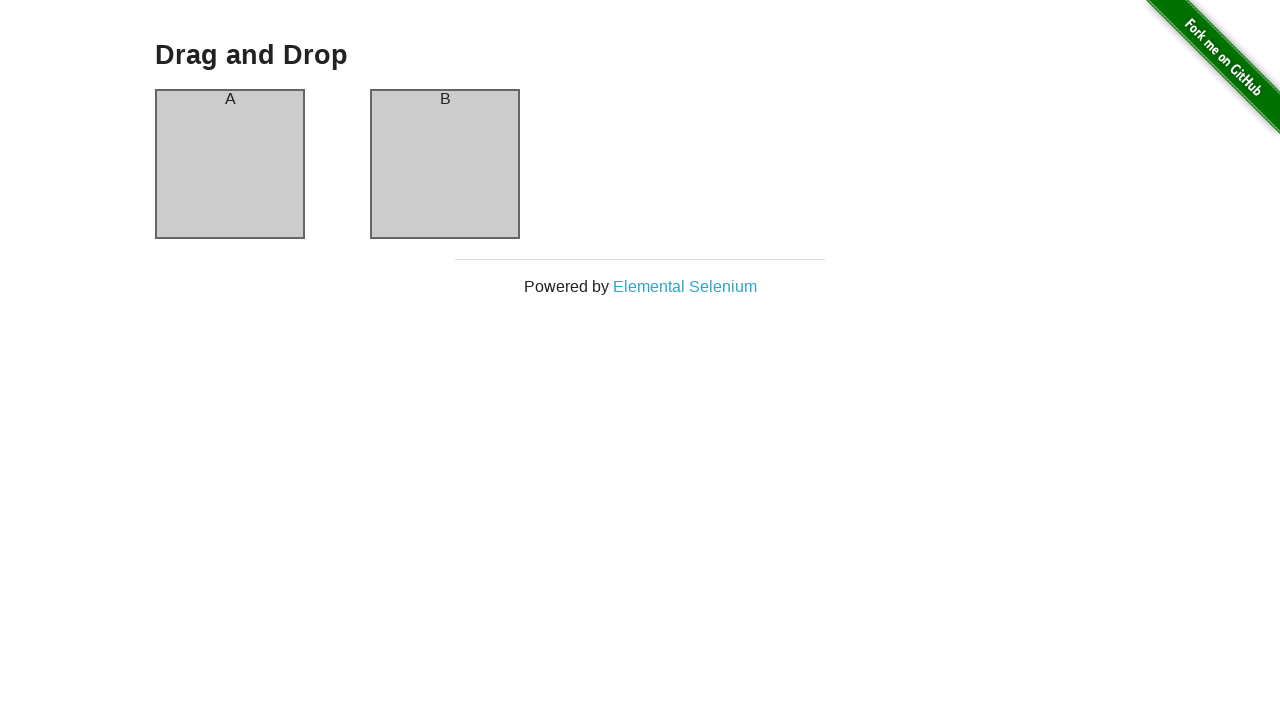

Waited 1 second for reverse drag operation to complete
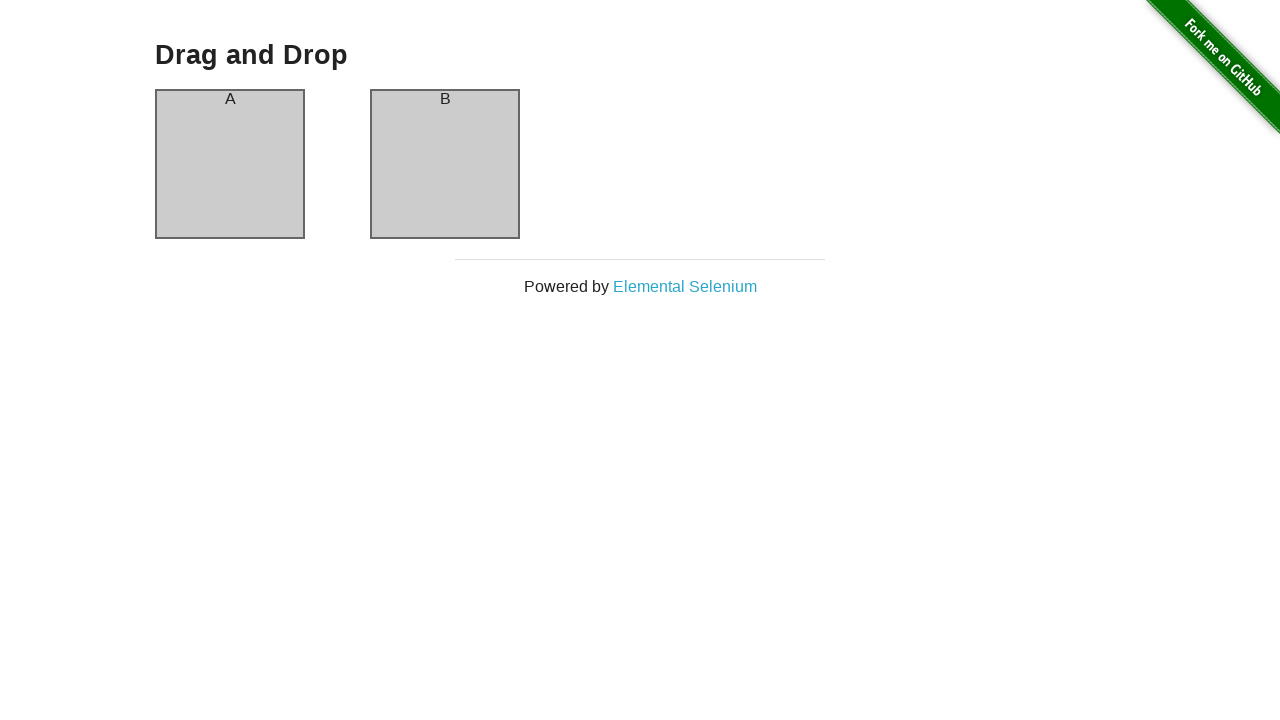

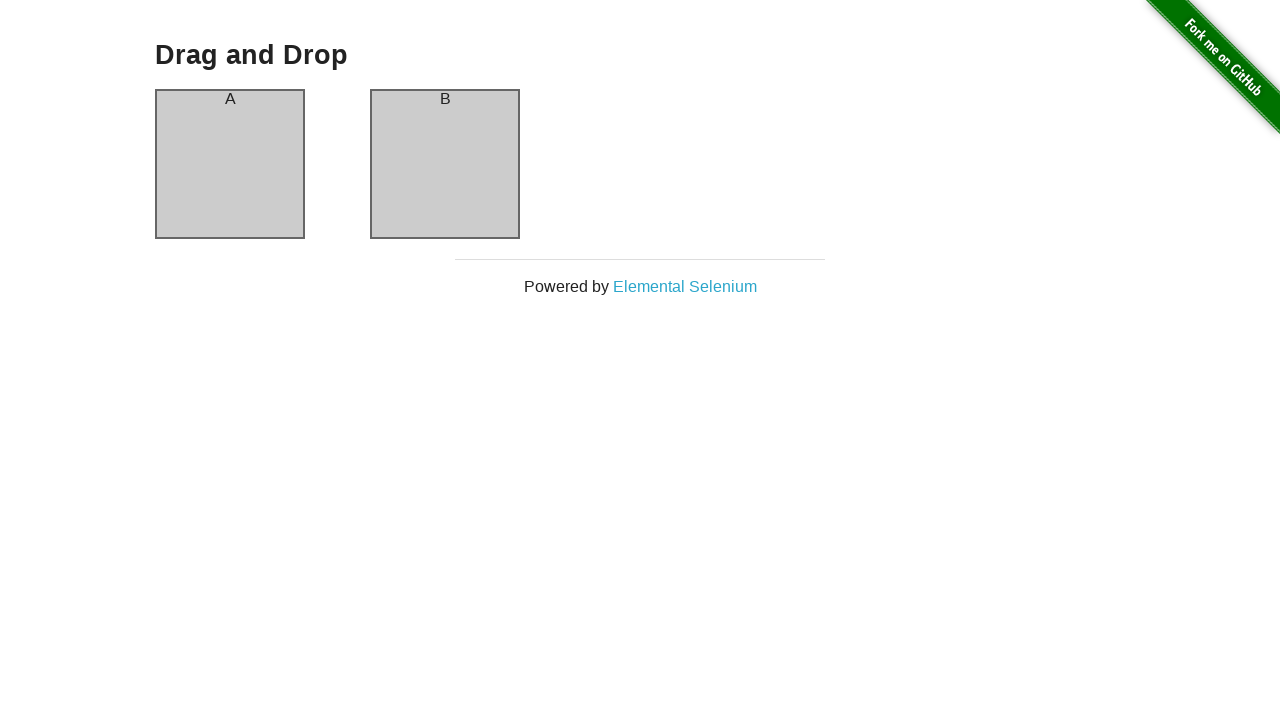